Navigates to the Skyscanner website homepage and waits for the page to load

Starting URL: https://www.skyscanner.com

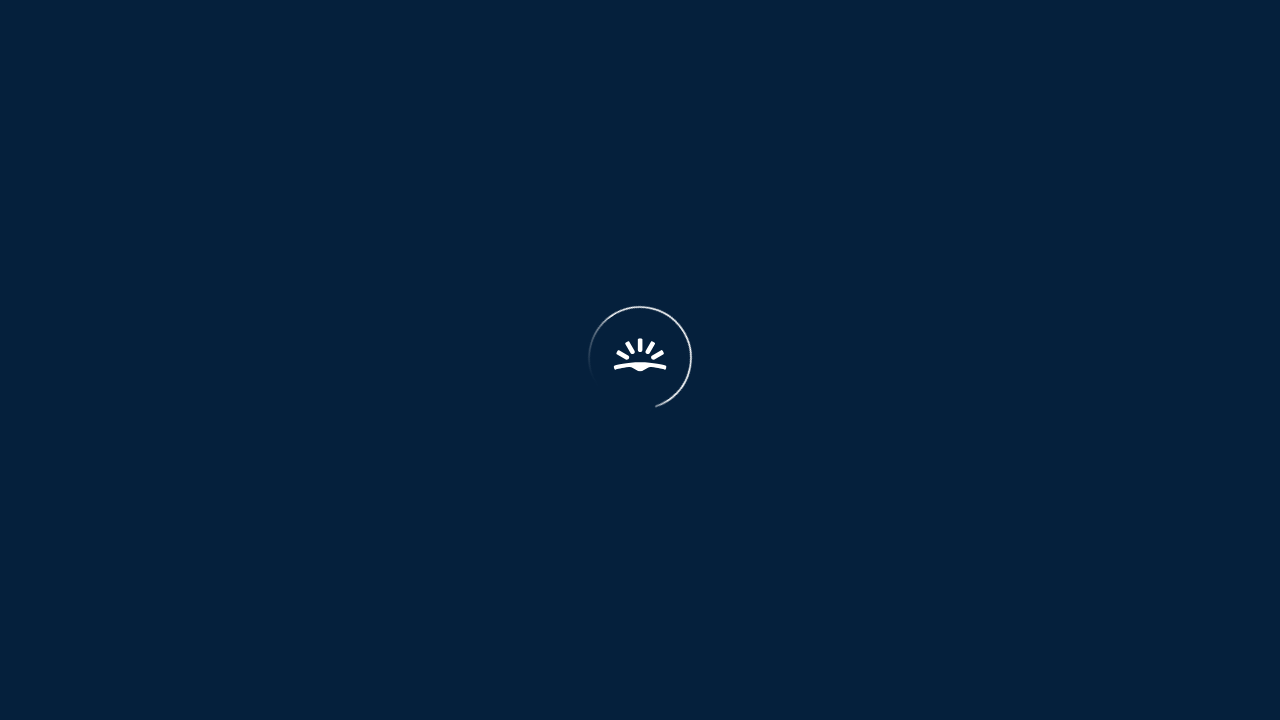

Page DOM content loaded
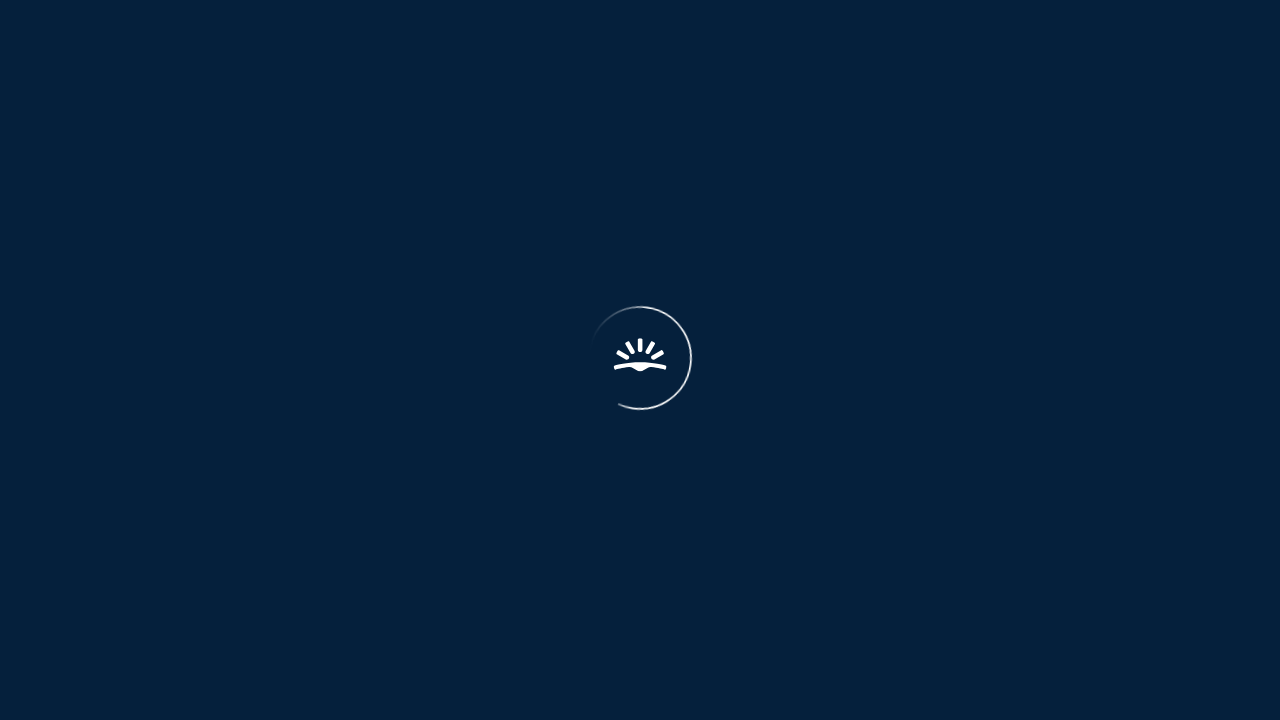

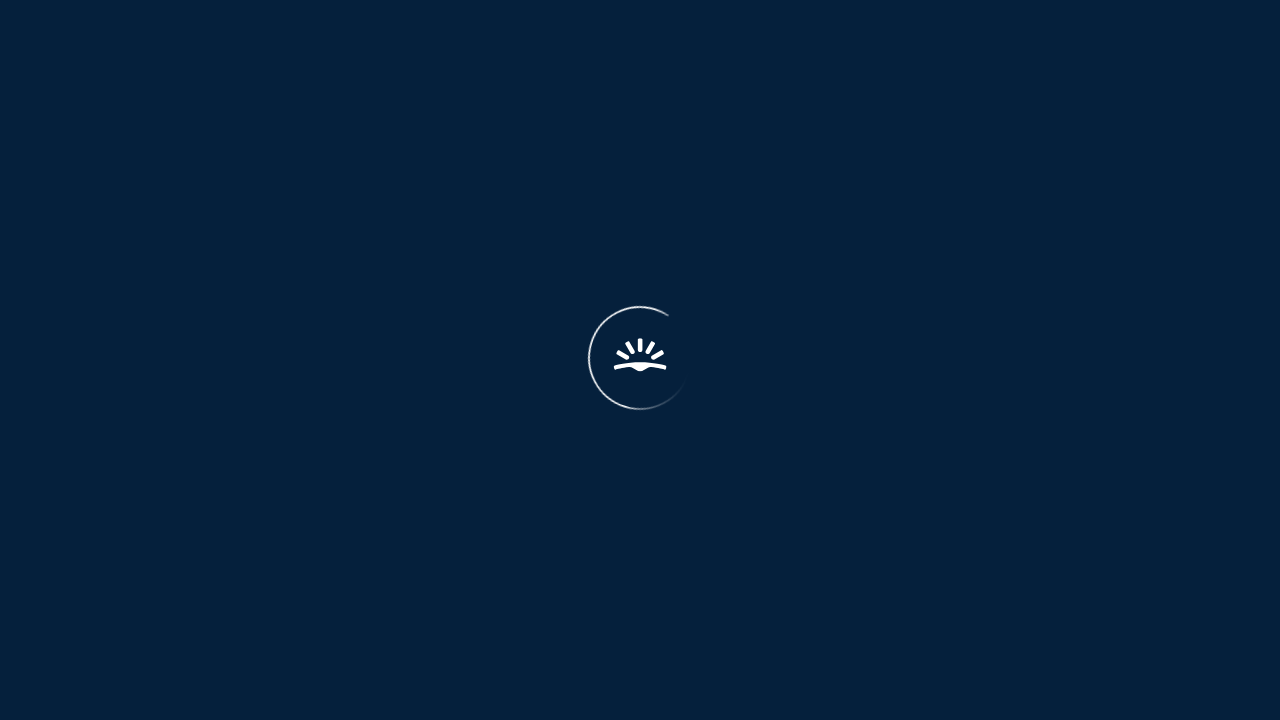